Navigates to Steam store's indie games sale page and scrolls down to load more discounted game listings

Starting URL: https://store.steampowered.com/search/?specials=1&tags=492

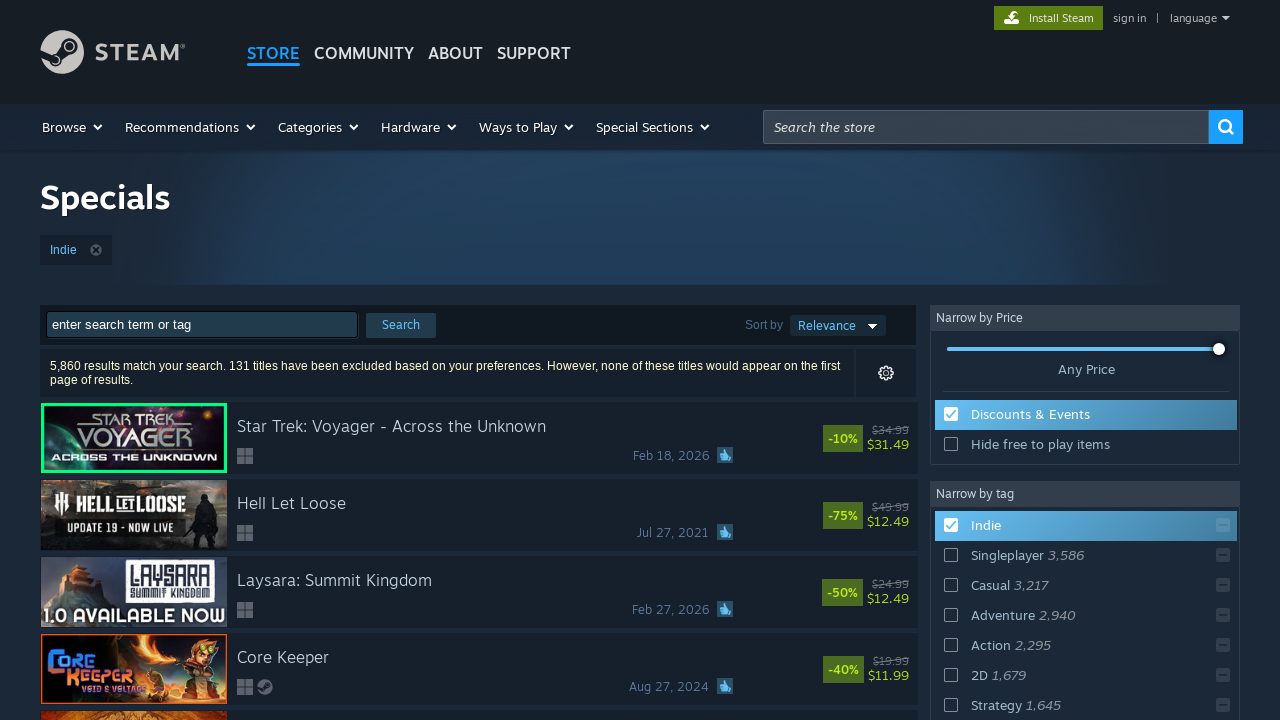

Waited for search results container to load
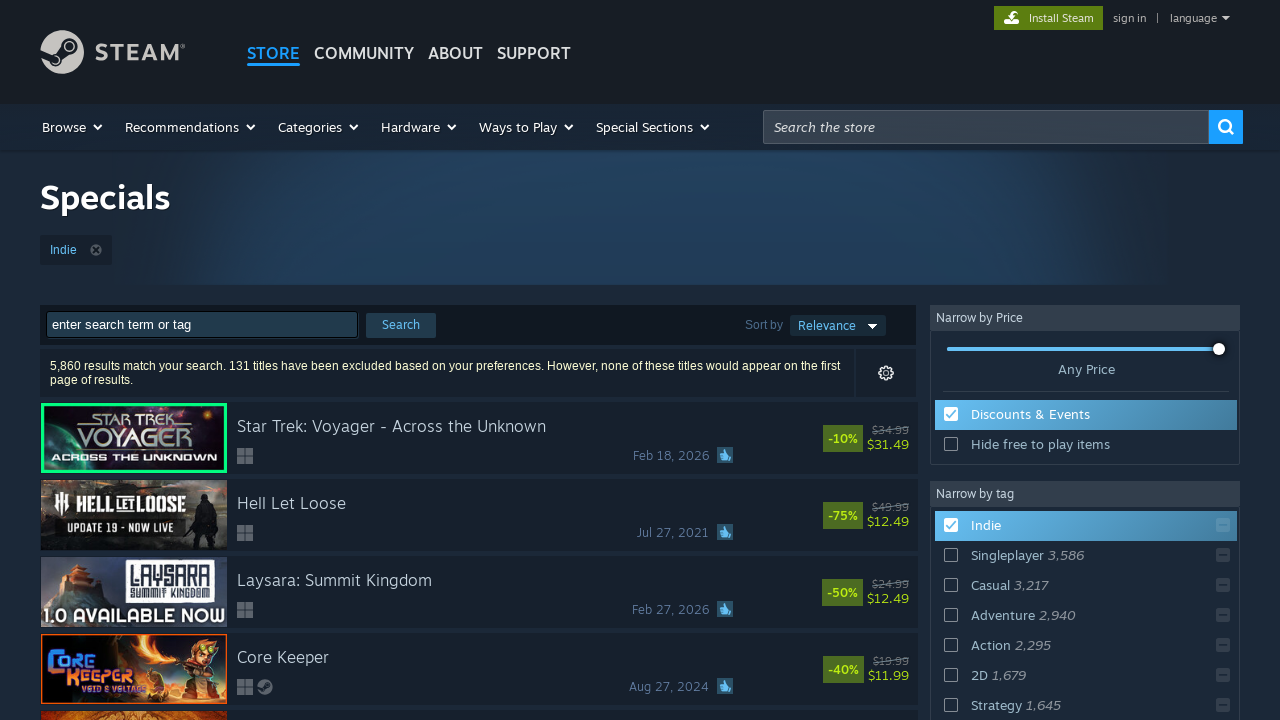

Scrolled down to bottom of page to load more discounted game listings
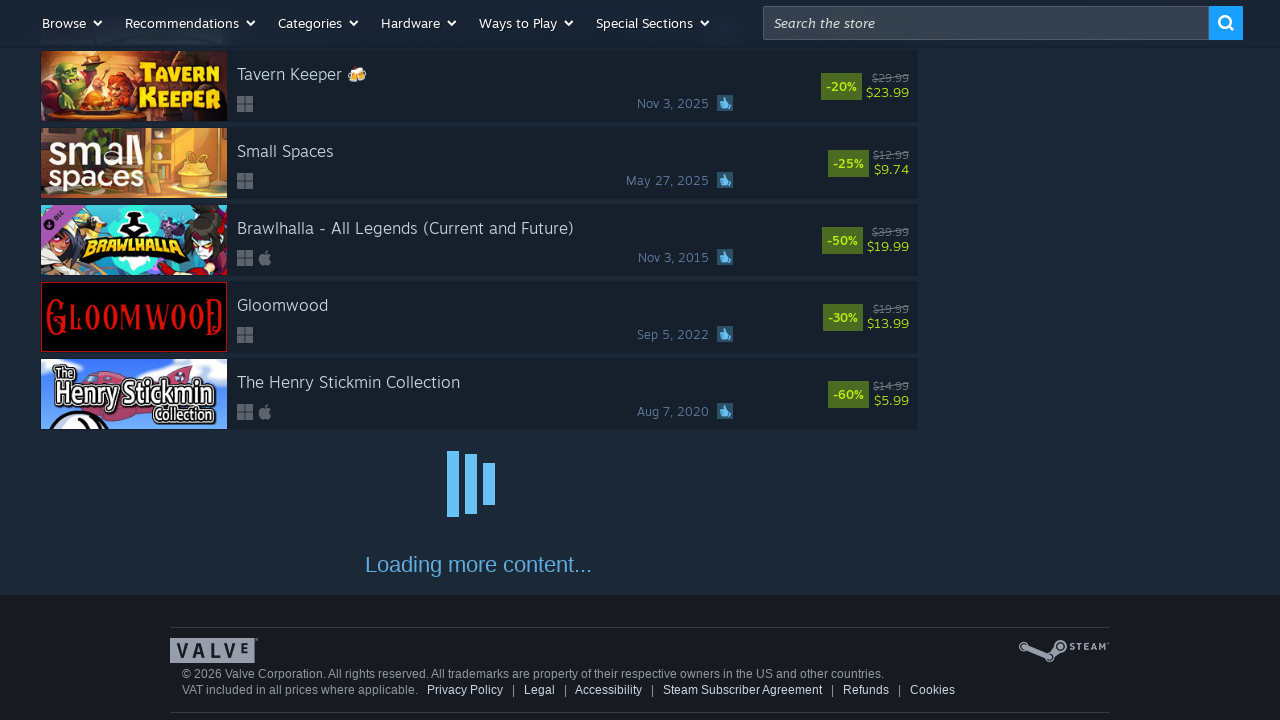

Waited 1 second for additional game listings to load
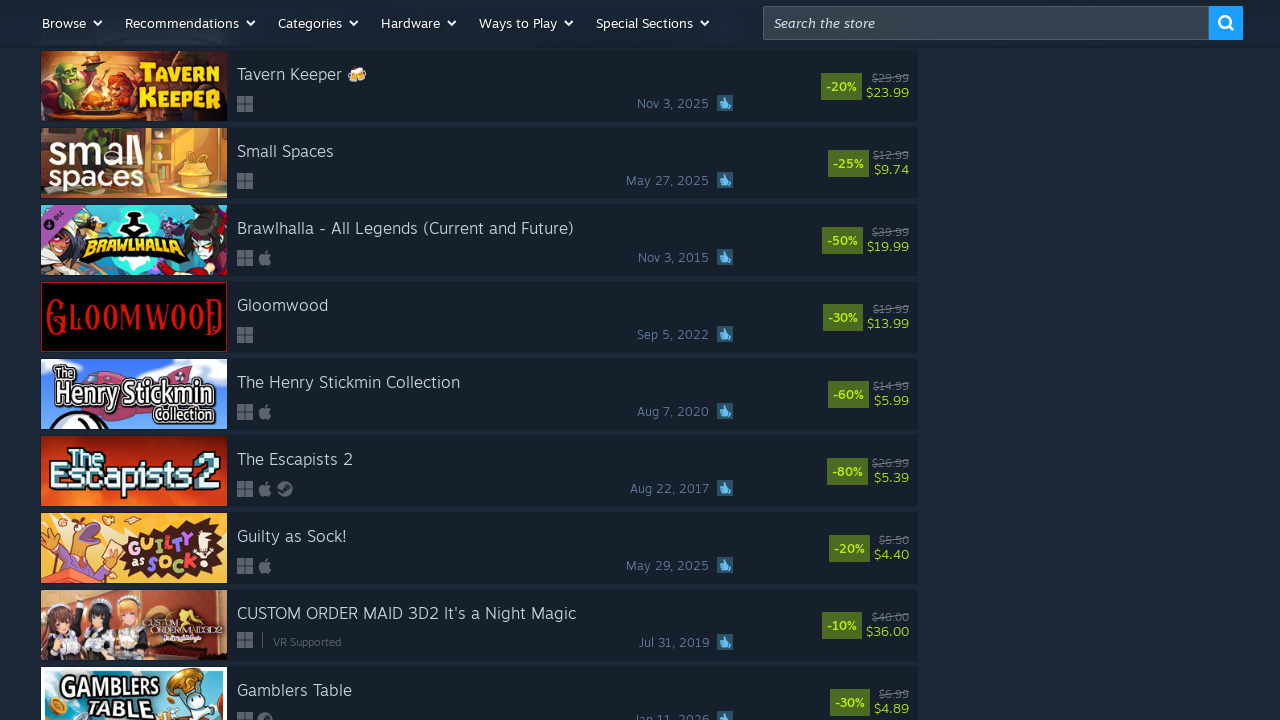

Verified that game product links are displayed in results
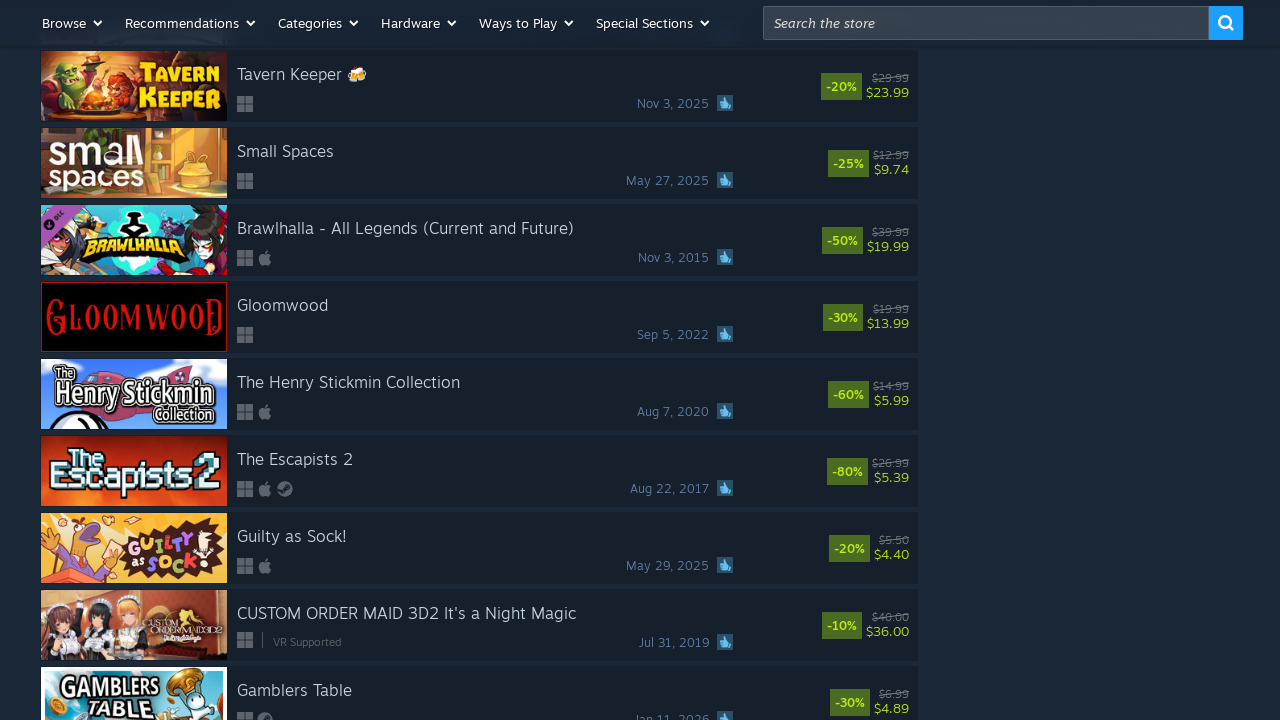

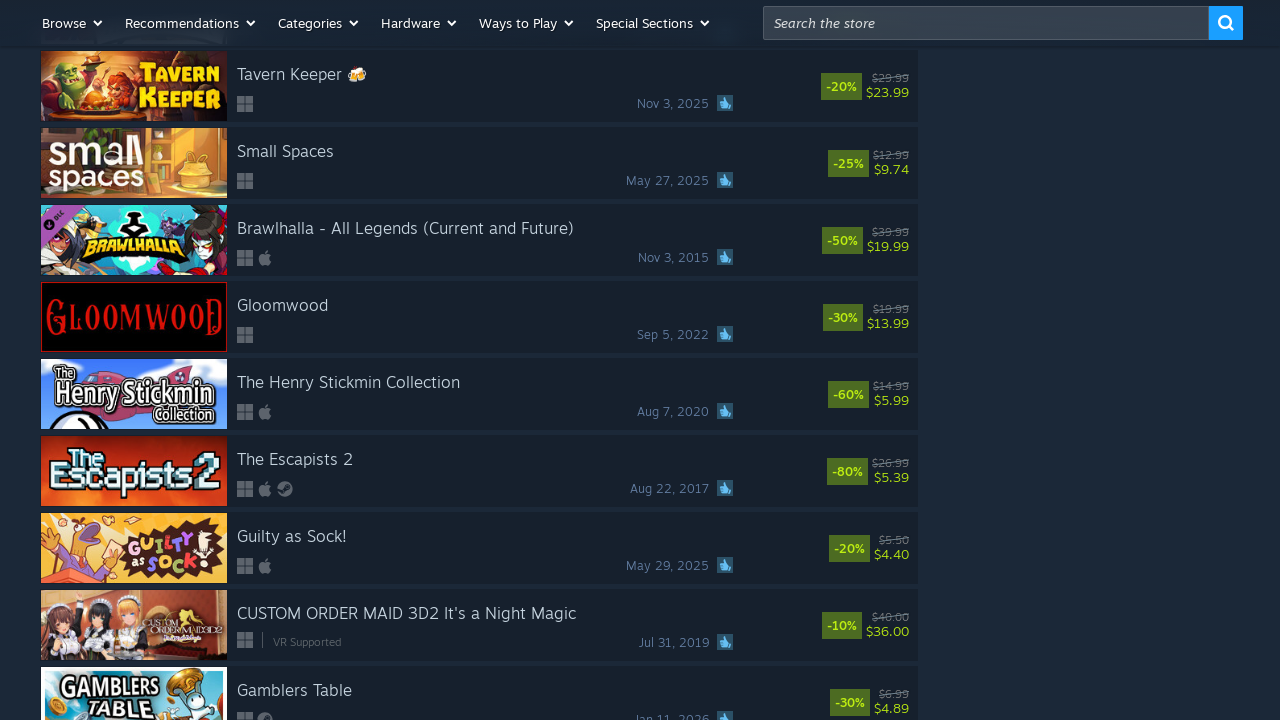